Tests the search functionality on a products table by entering "Rice" in the search field and verifying filtered results appear

Starting URL: https://rahulshettyacademy.com/seleniumPractise/#/offers

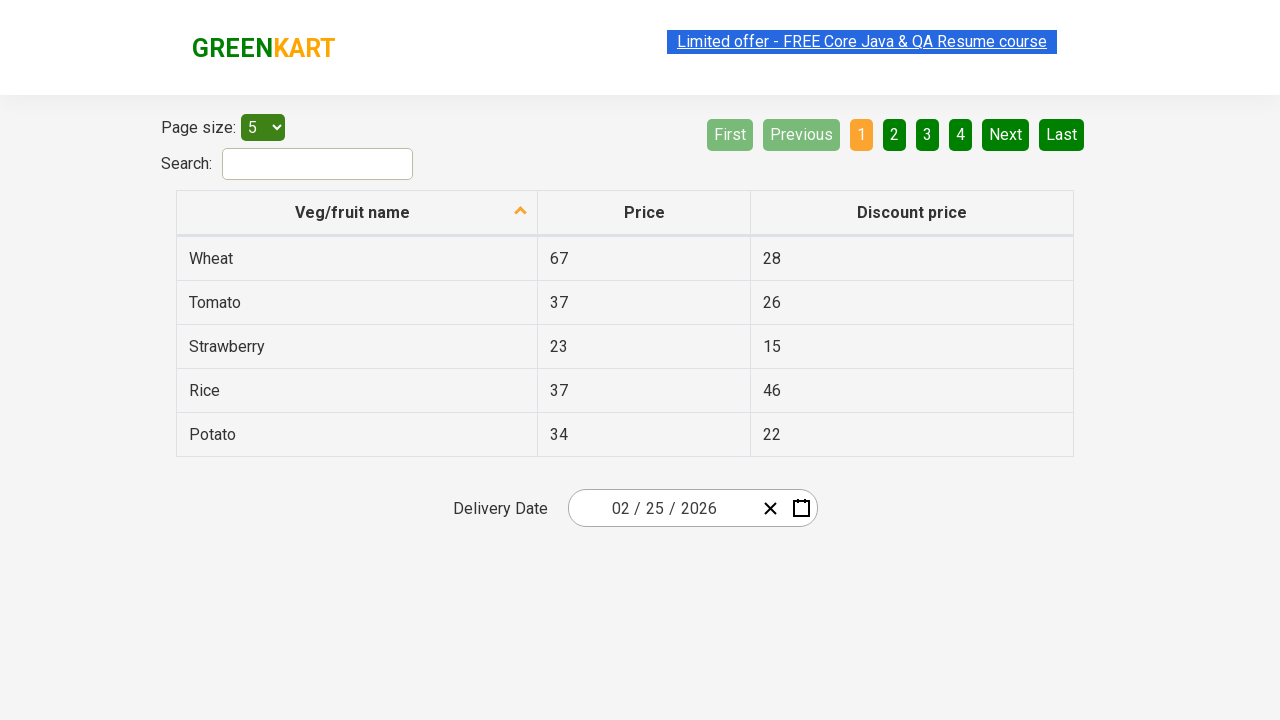

Filled search field with 'Rice' on #search-field
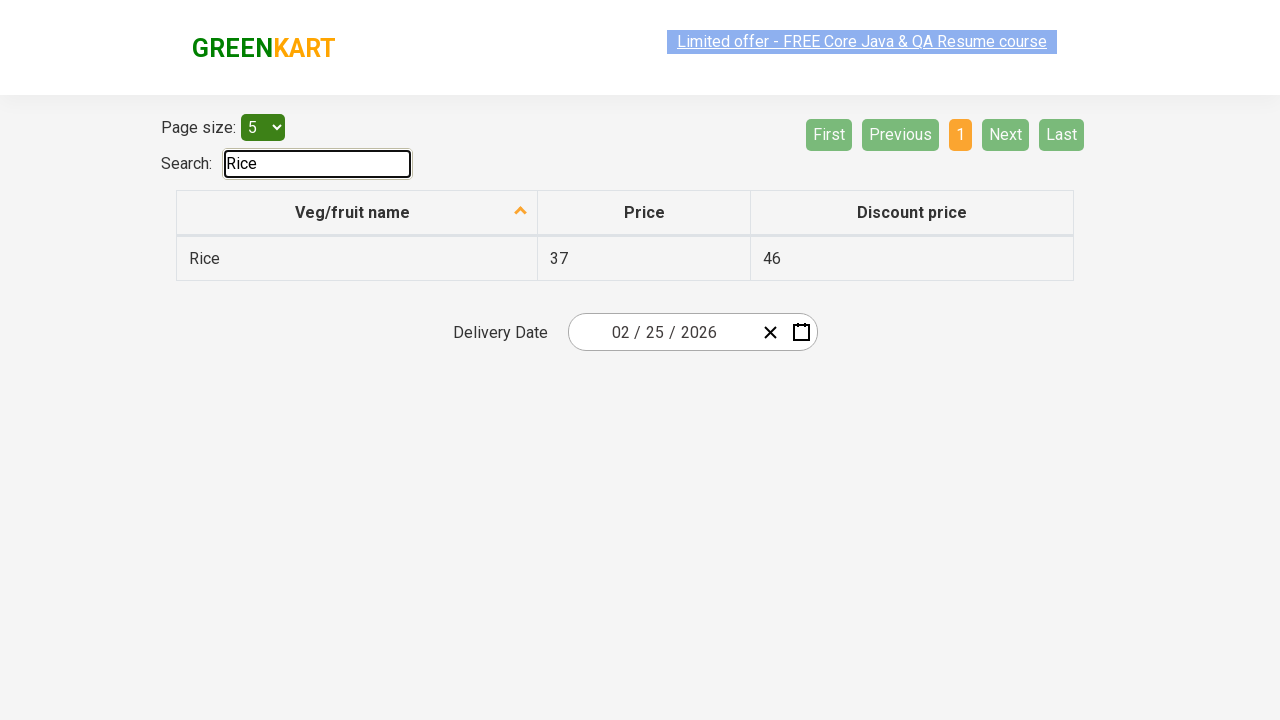

Filtered results loaded and visible
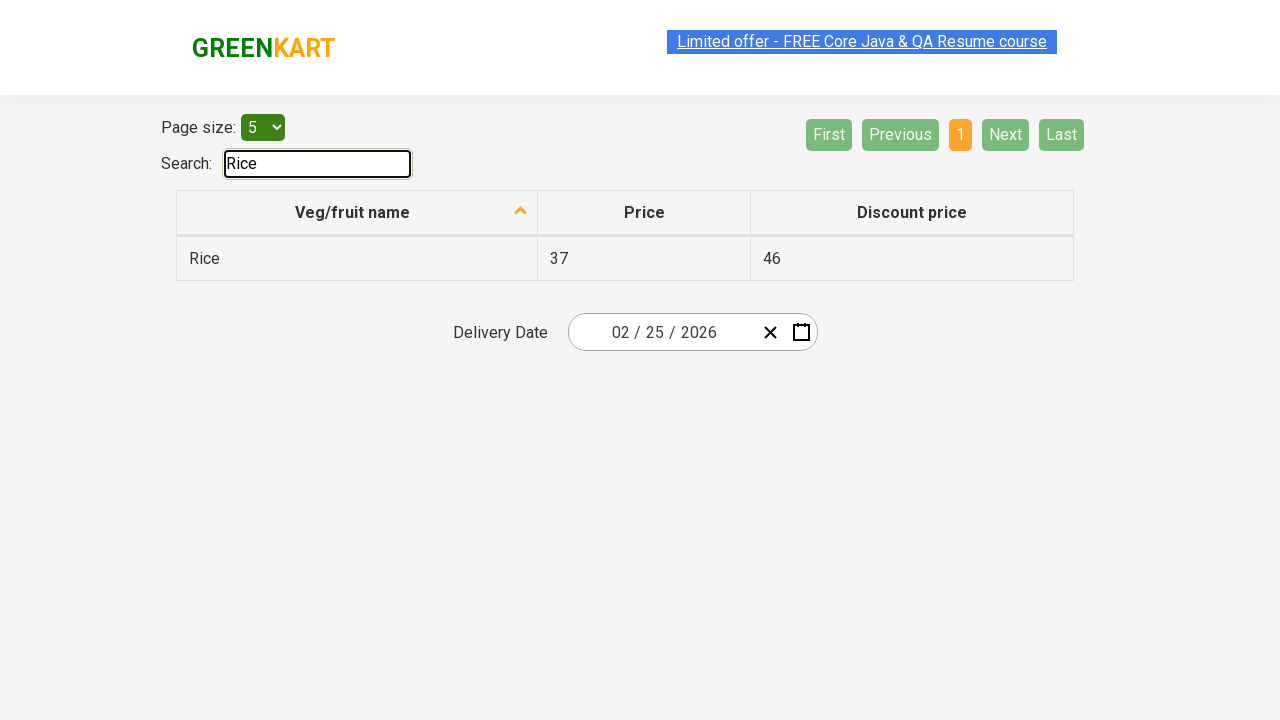

Retrieved all filtered product items from table
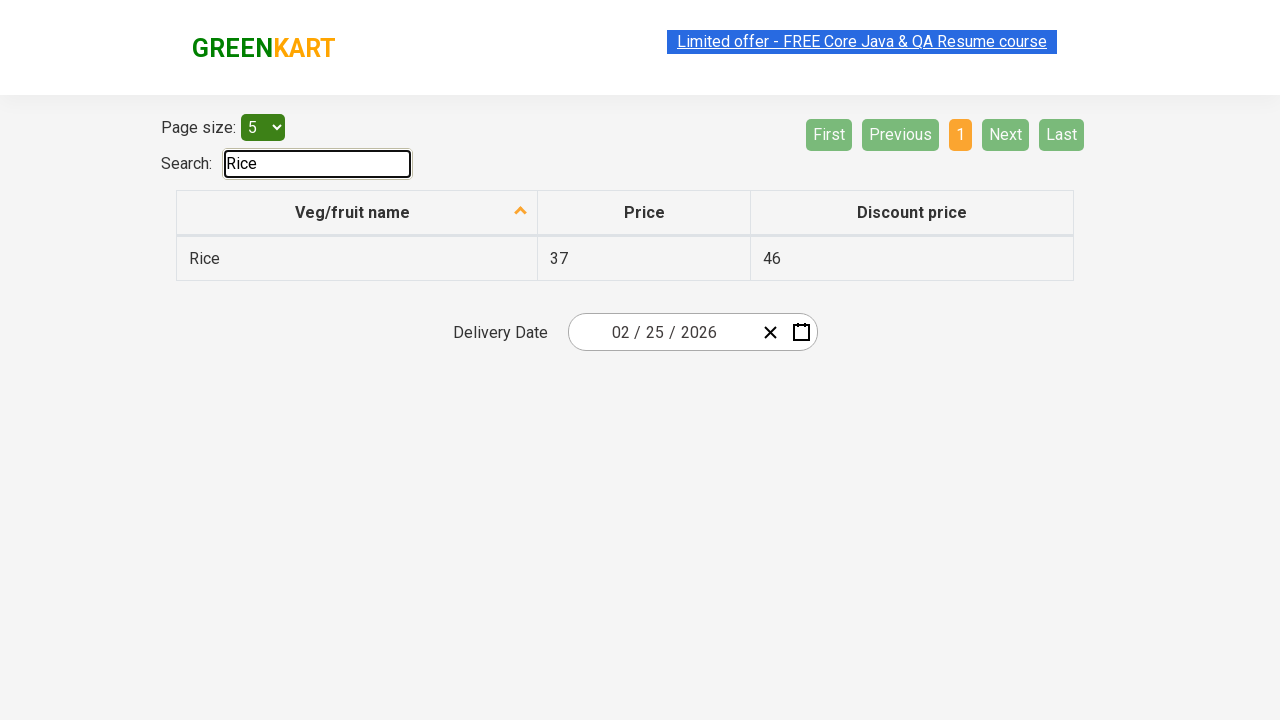

Verified filtered item contains 'Rice': 'Rice'
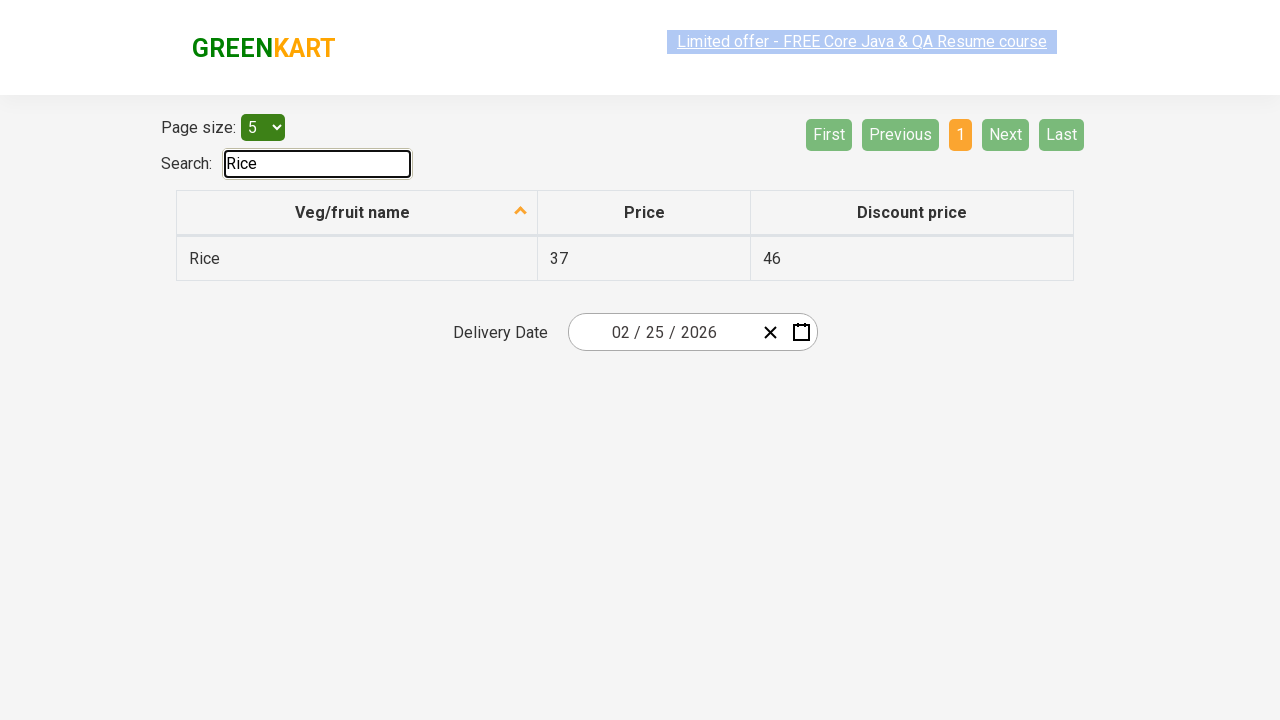

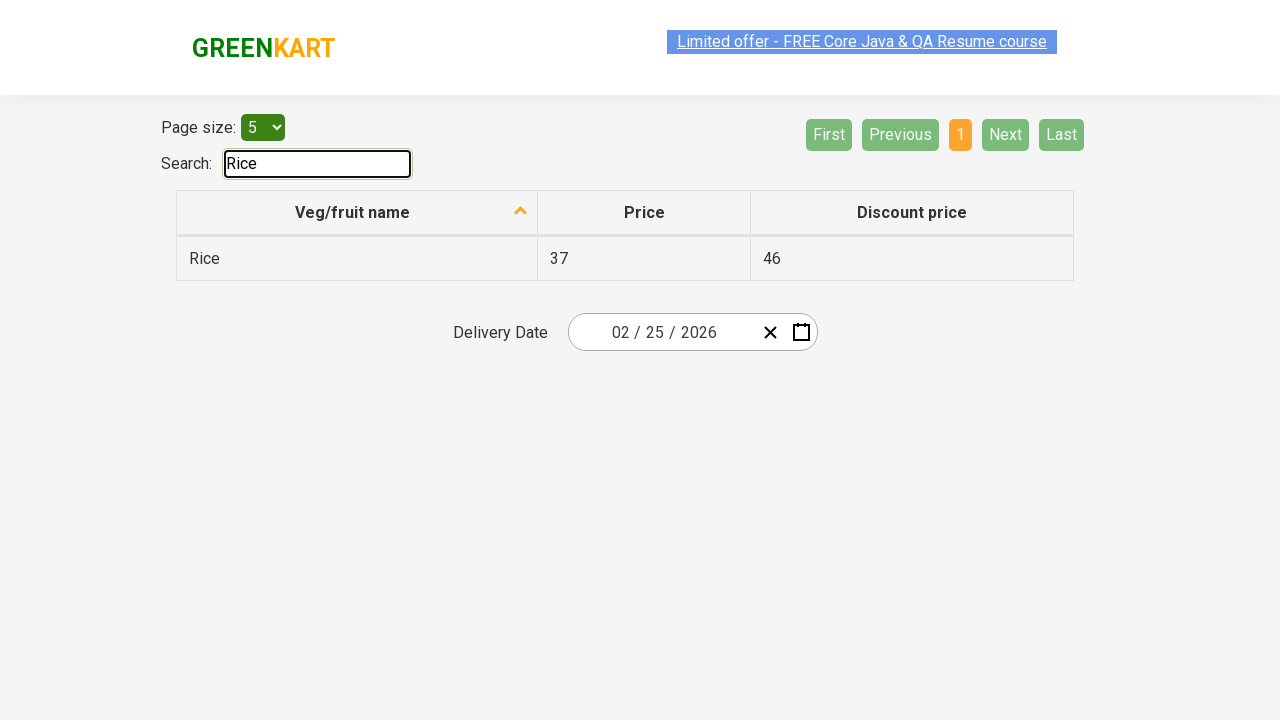